Tests the Python.org website search functionality by entering "pycon" as a search query and verifying results are returned

Starting URL: http://www.python.org

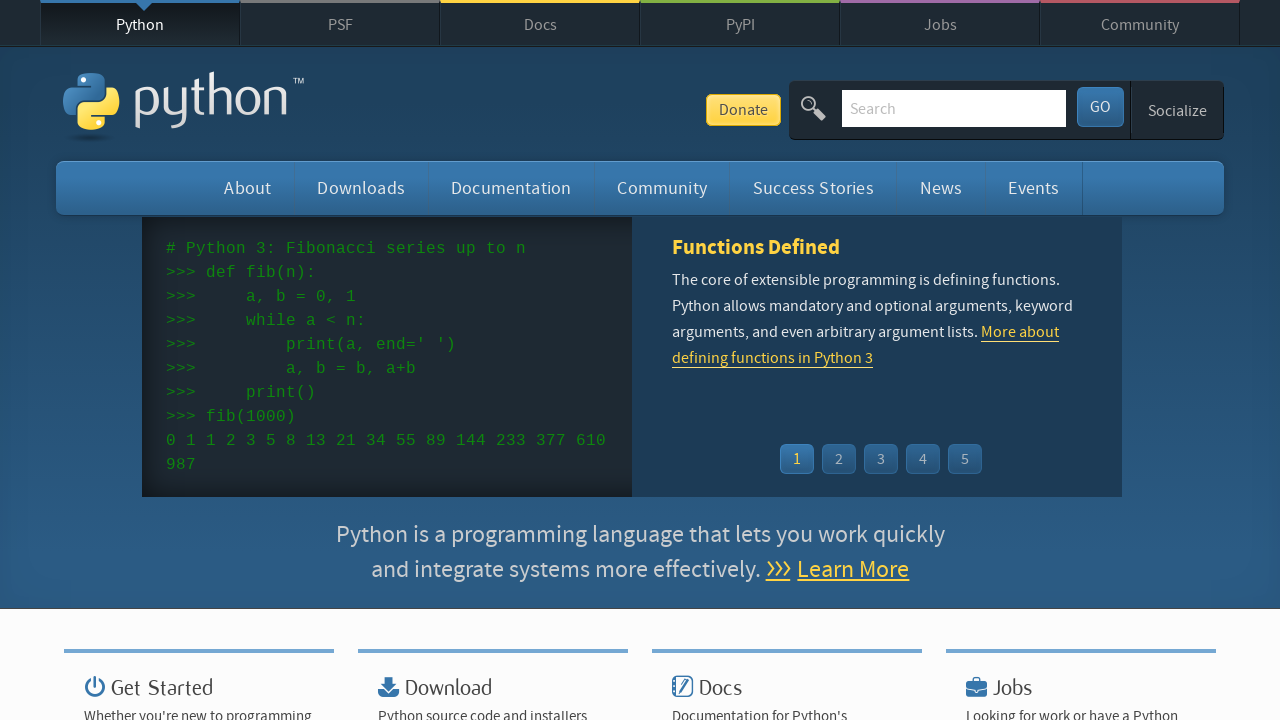

Verified 'Python' is in page title
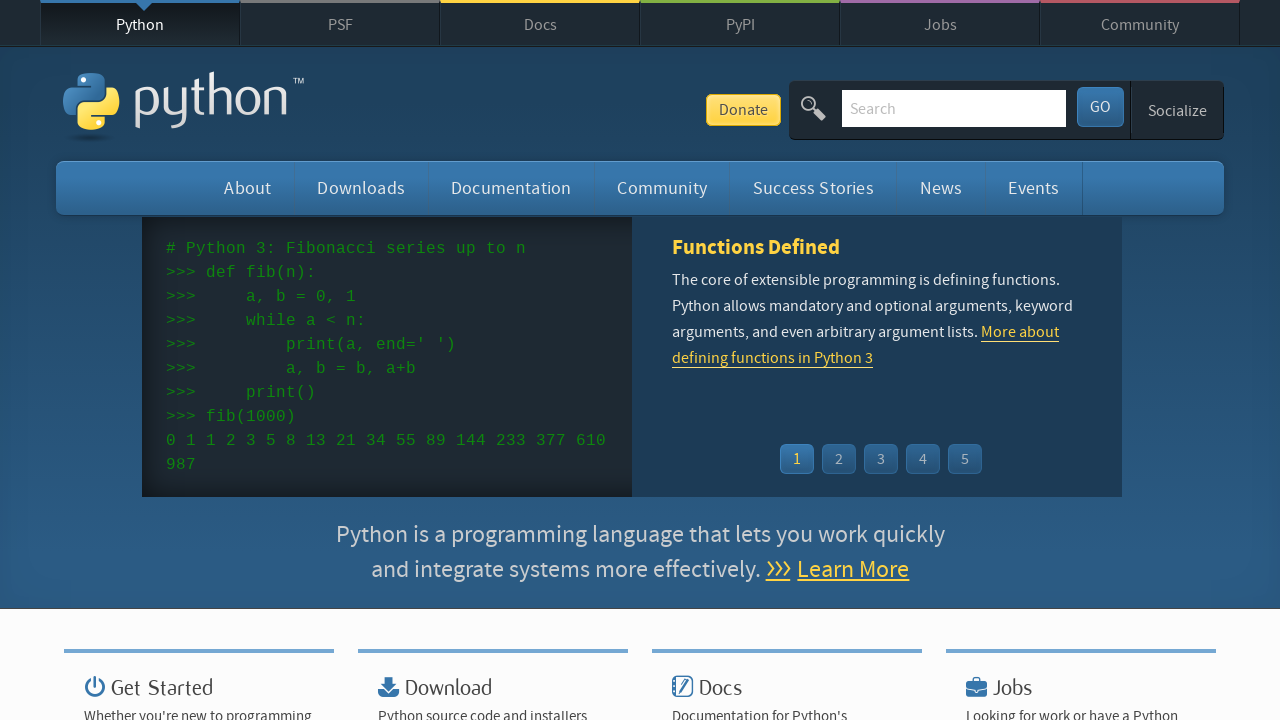

Filled search box with 'pycon' on input[name='q']
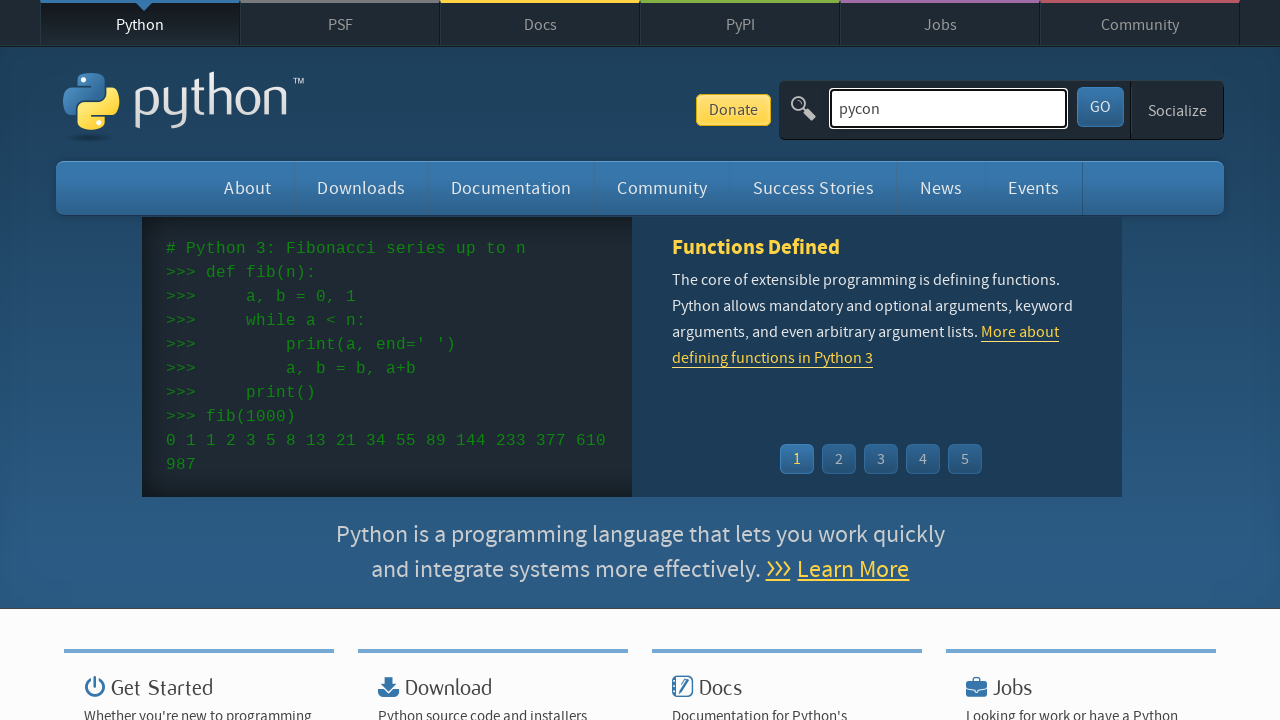

Pressed Enter to submit search query on input[name='q']
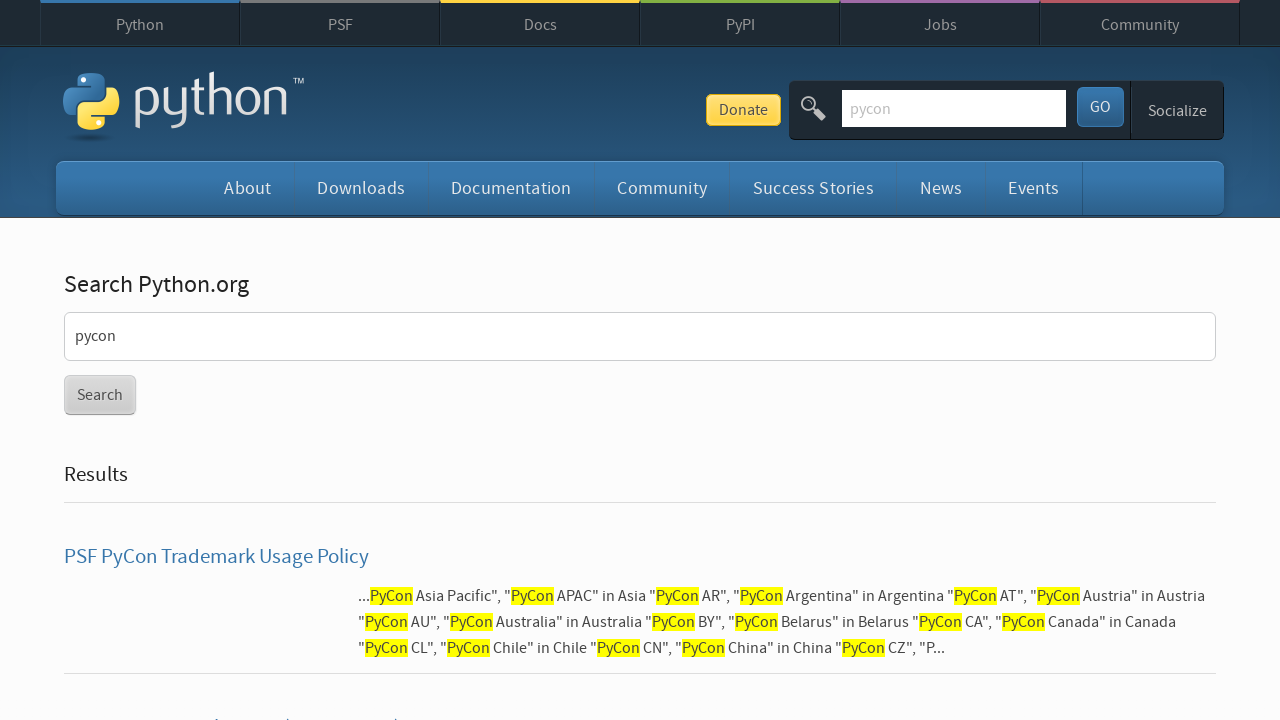

Waited for network idle state - results loaded
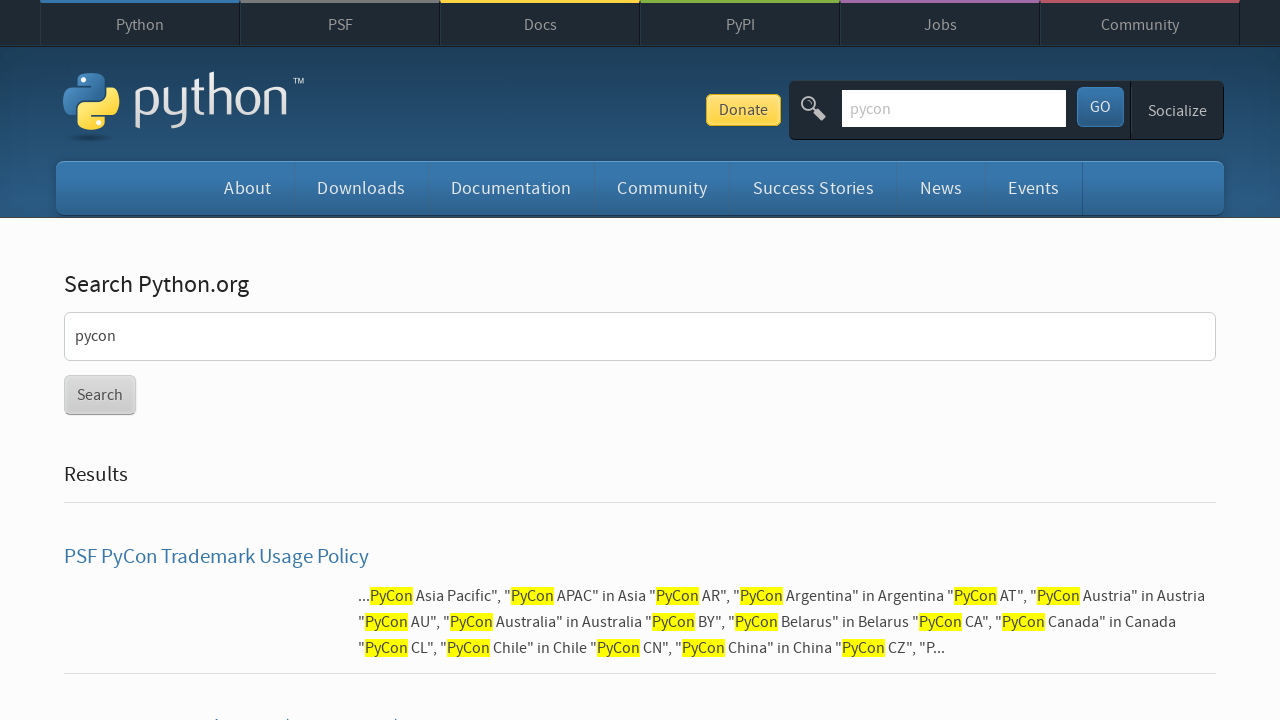

Verified search results were found for 'pycon'
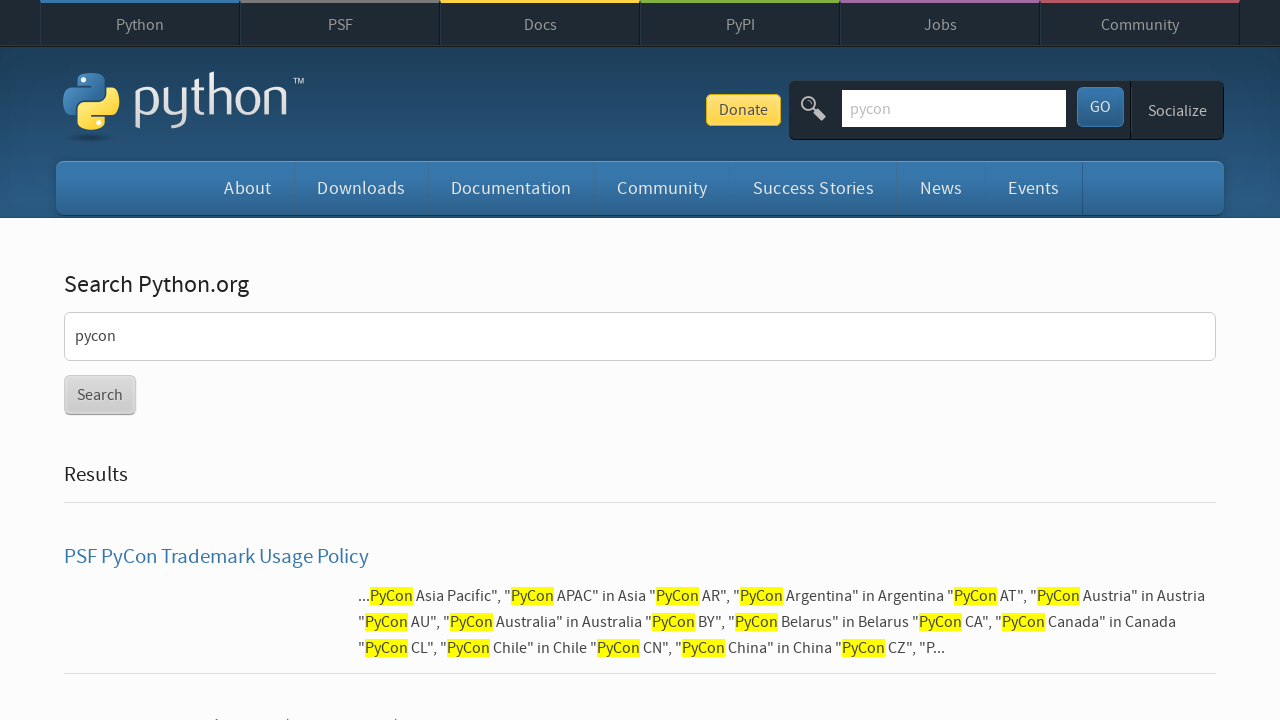

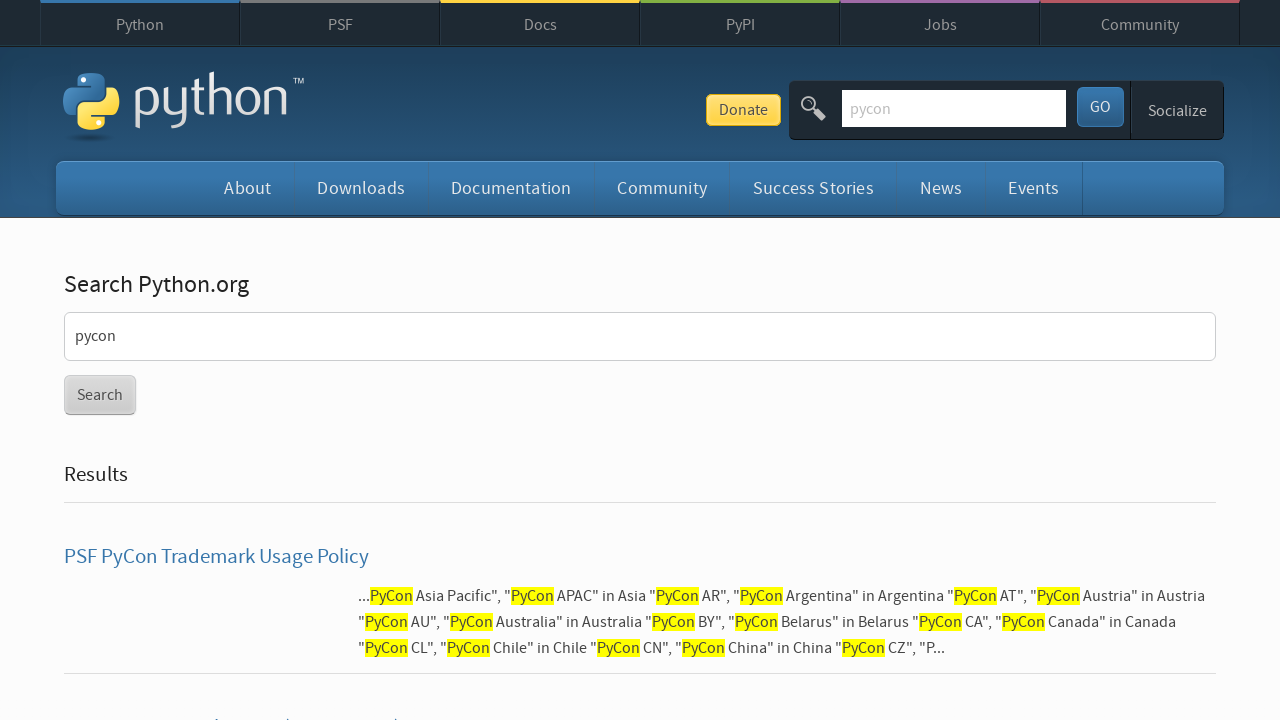